Tests that the Clear completed button displays the correct text after marking a todo complete

Starting URL: https://demo.playwright.dev/todomvc

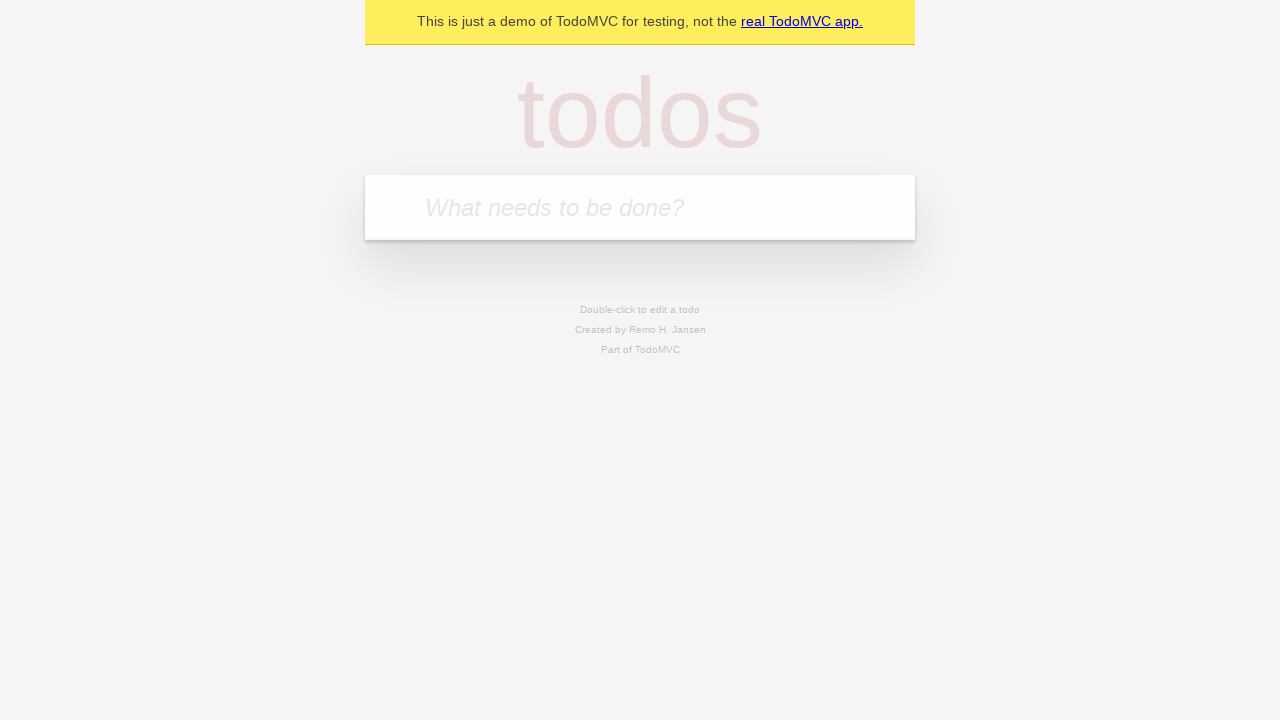

Located the todo input field
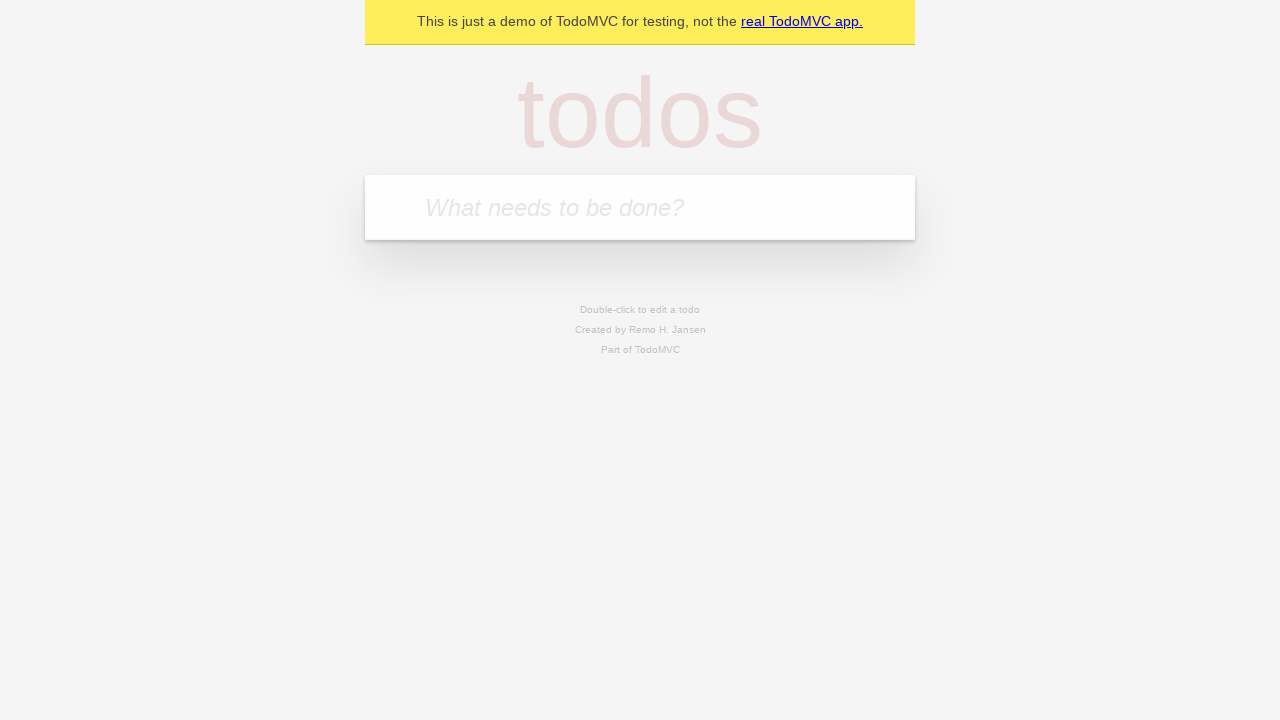

Filled first todo: 'buy some cheese' on internal:attr=[placeholder="What needs to be done?"i]
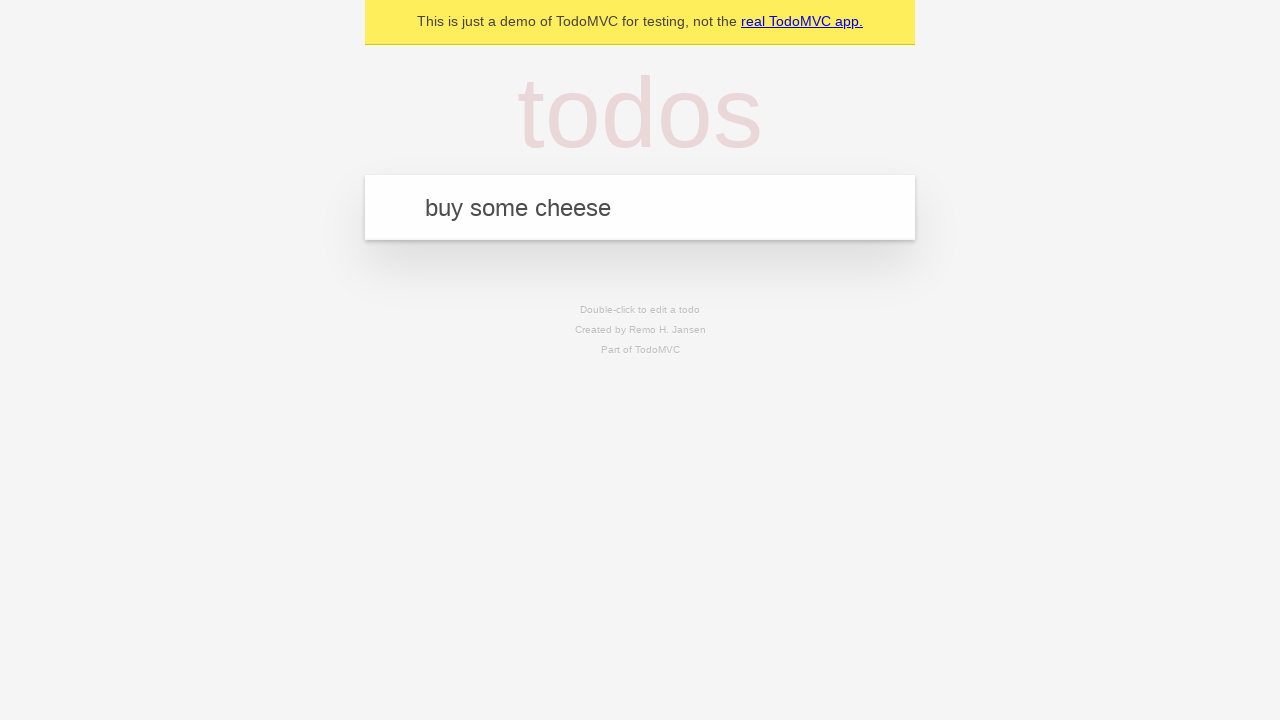

Pressed Enter to add first todo on internal:attr=[placeholder="What needs to be done?"i]
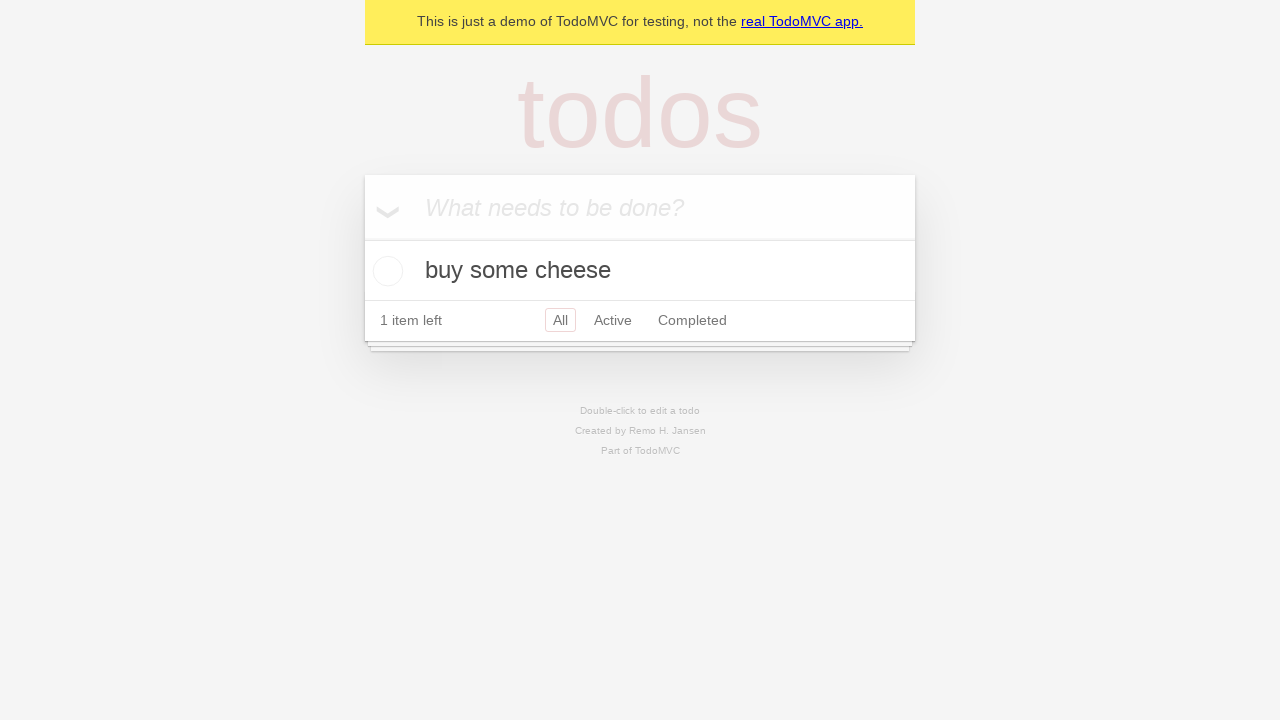

Filled second todo: 'feed the cat' on internal:attr=[placeholder="What needs to be done?"i]
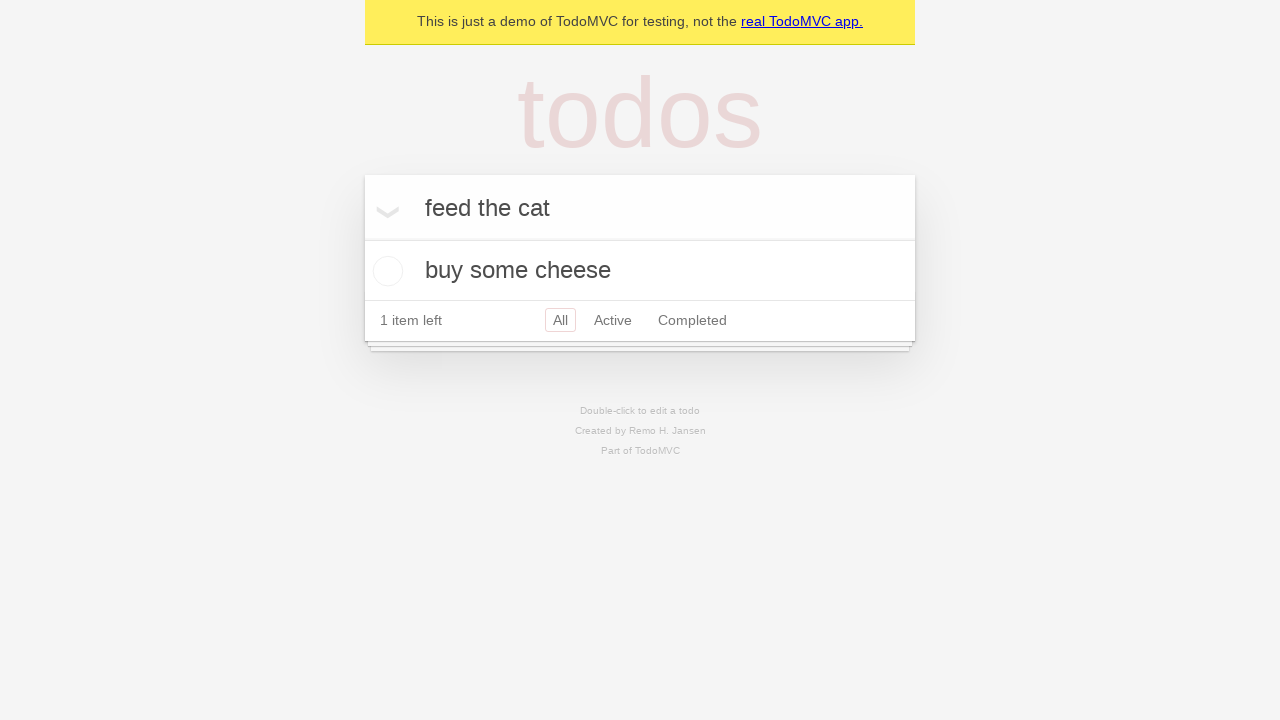

Pressed Enter to add second todo on internal:attr=[placeholder="What needs to be done?"i]
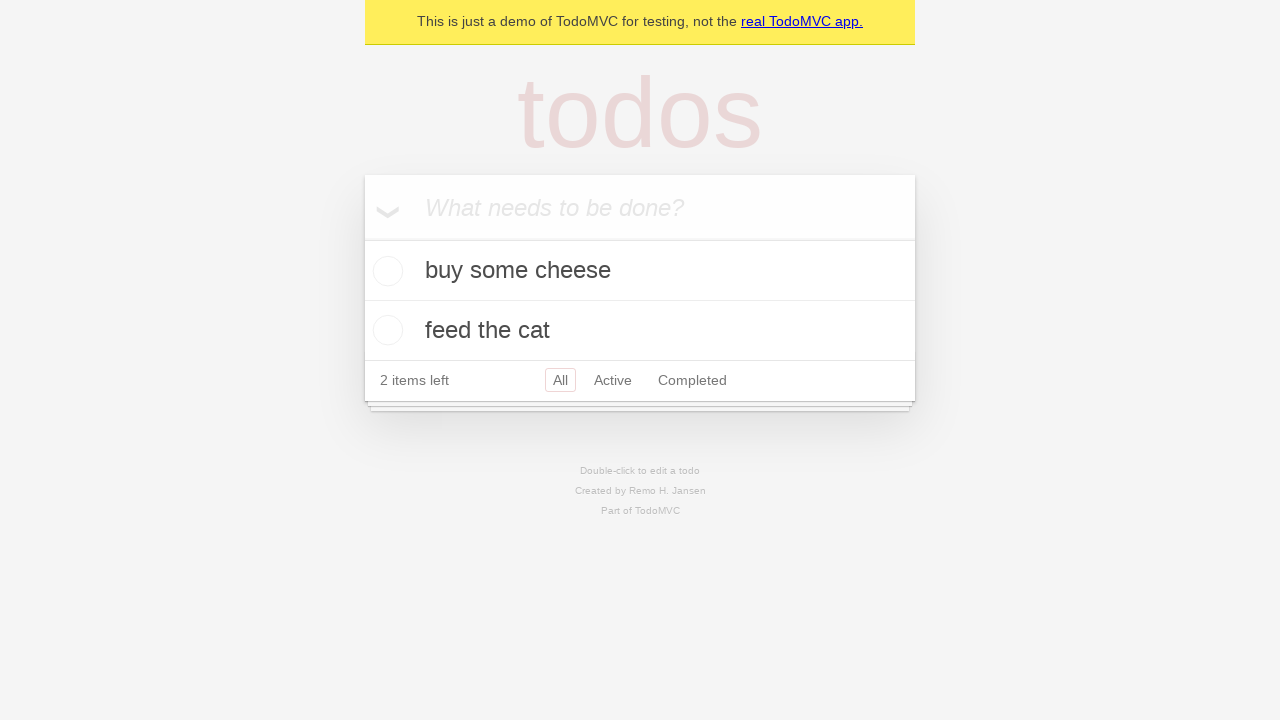

Filled third todo: 'book a doctors appointment' on internal:attr=[placeholder="What needs to be done?"i]
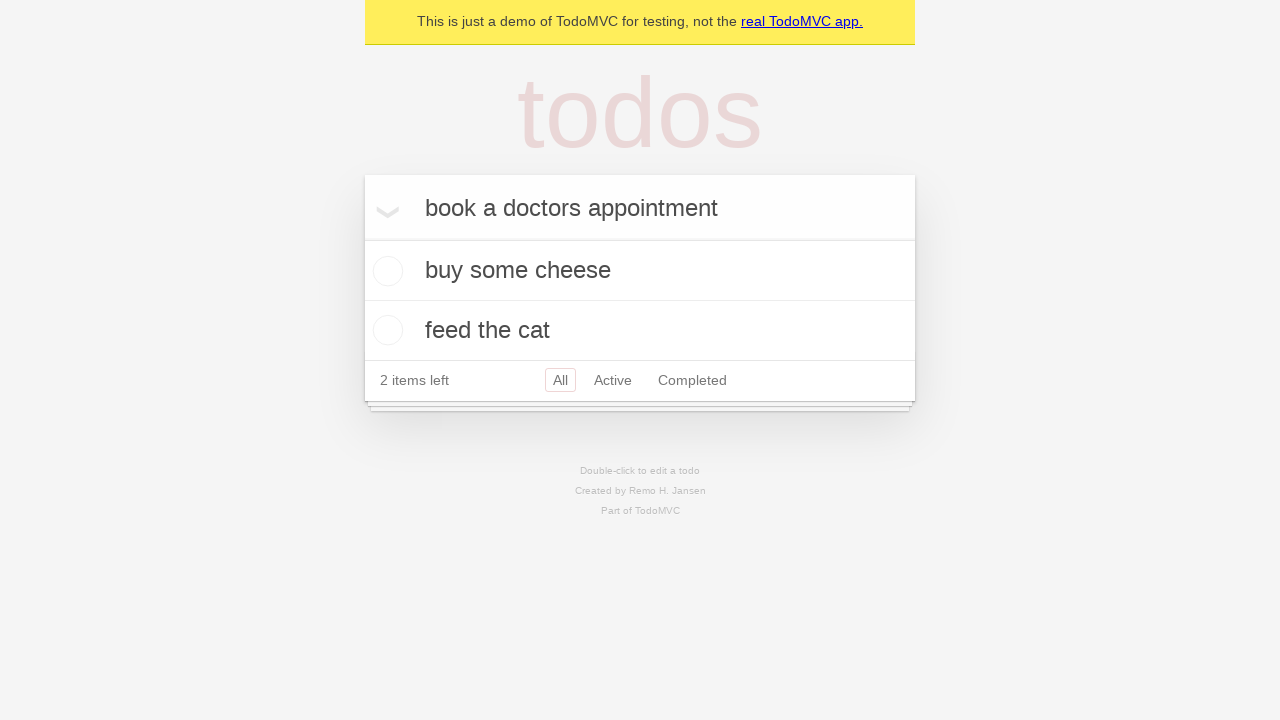

Pressed Enter to add third todo on internal:attr=[placeholder="What needs to be done?"i]
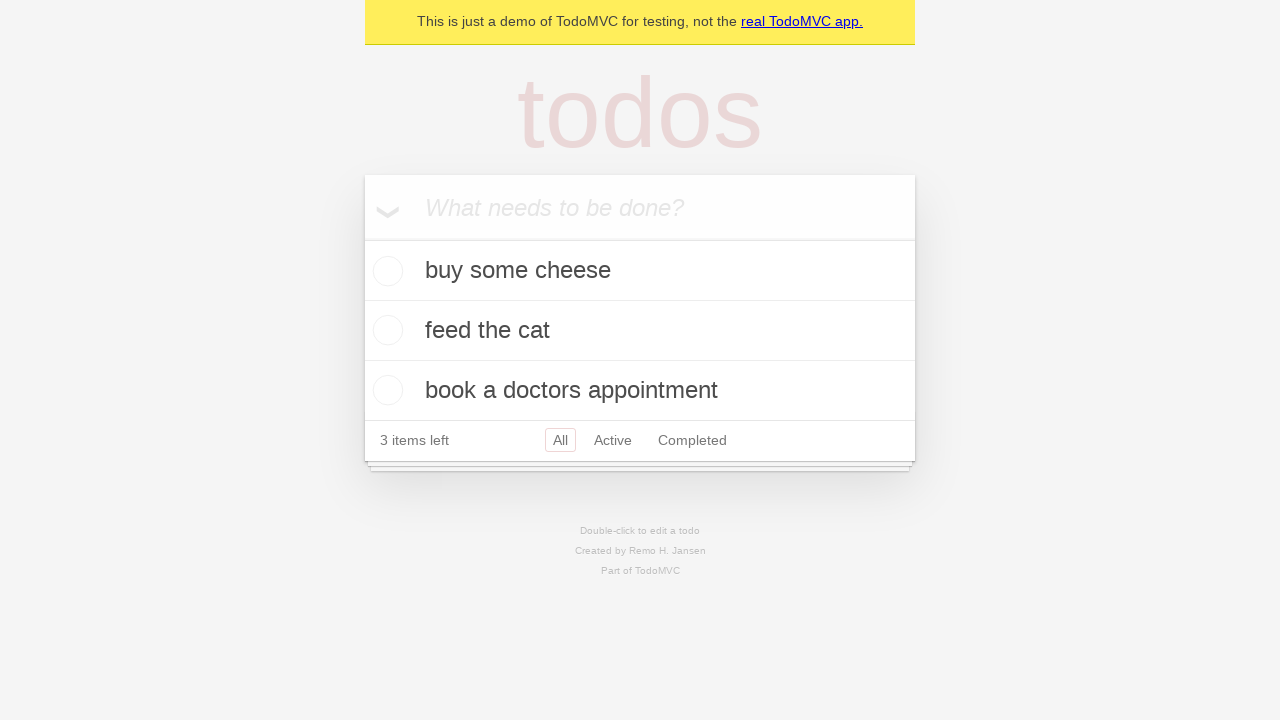

Marked first todo as complete at (385, 271) on .todo-list li .toggle >> nth=0
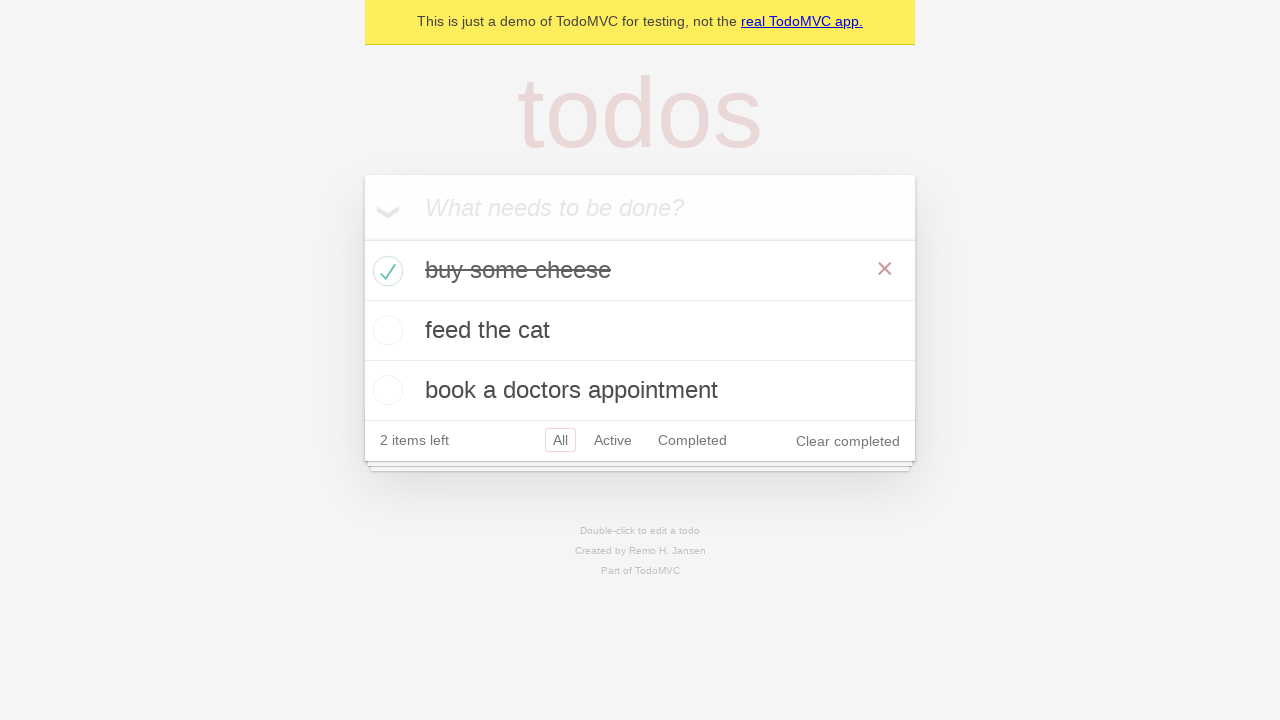

Clear completed button is now visible and displays correct text
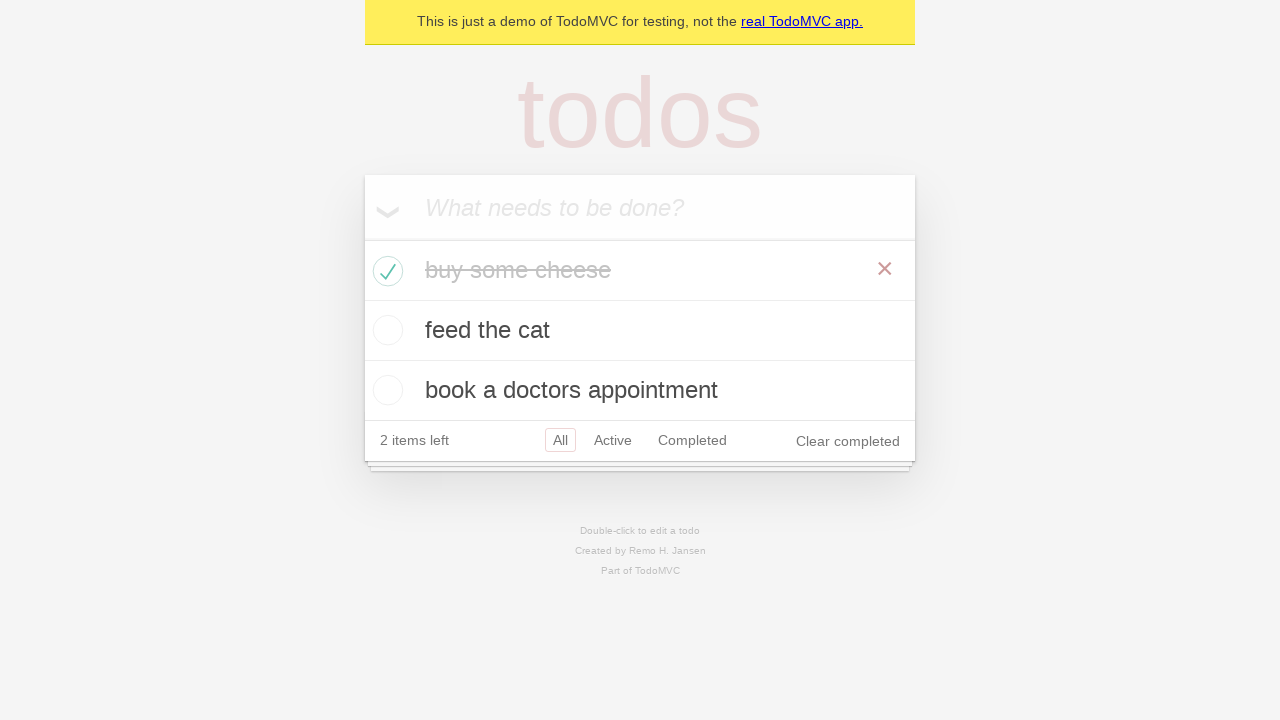

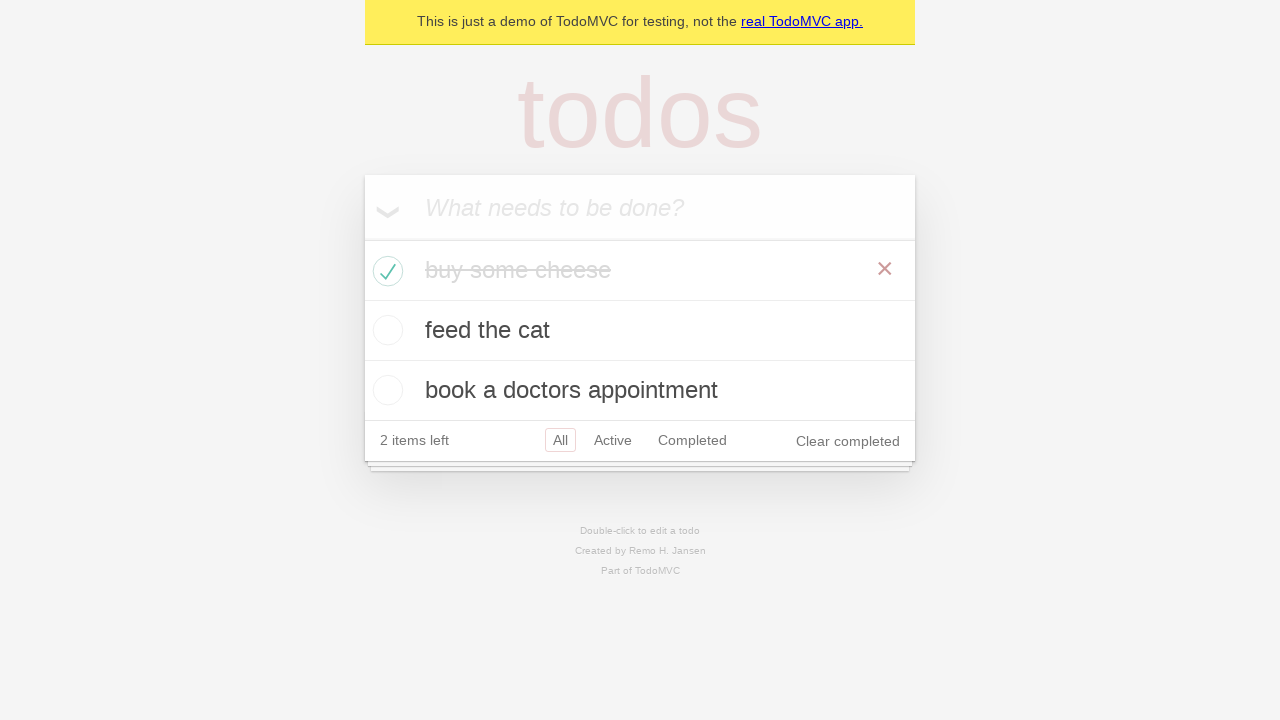